Tests file upload functionality by selecting a file and clicking the upload button, then verifying the "File Uploaded!" confirmation message is displayed.

Starting URL: https://the-internet.herokuapp.com/upload

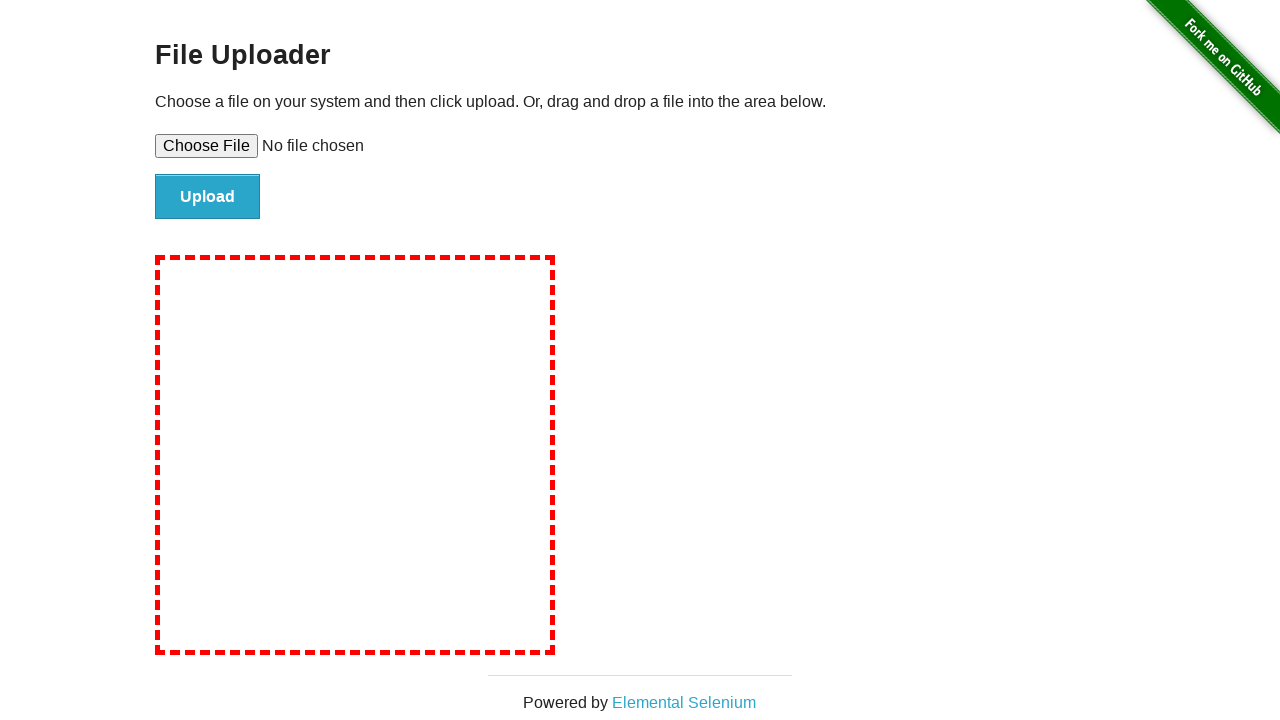

Created temporary test file for upload
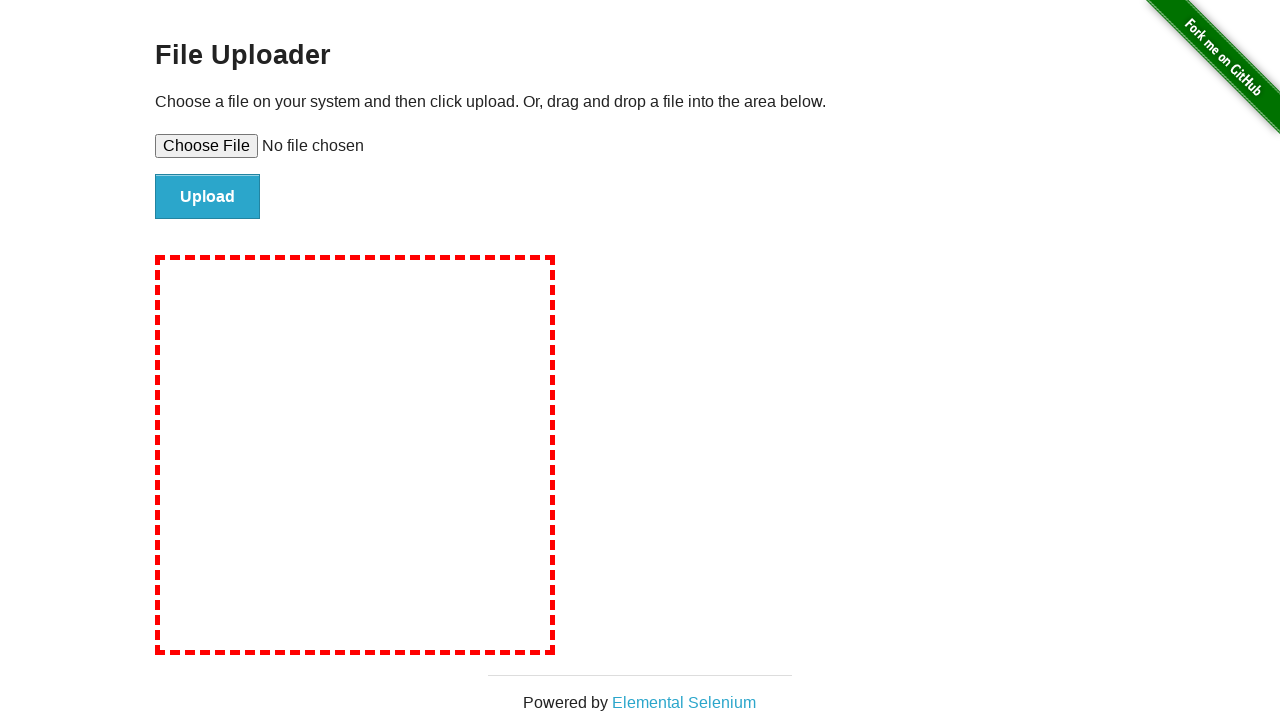

Selected test file in file input field
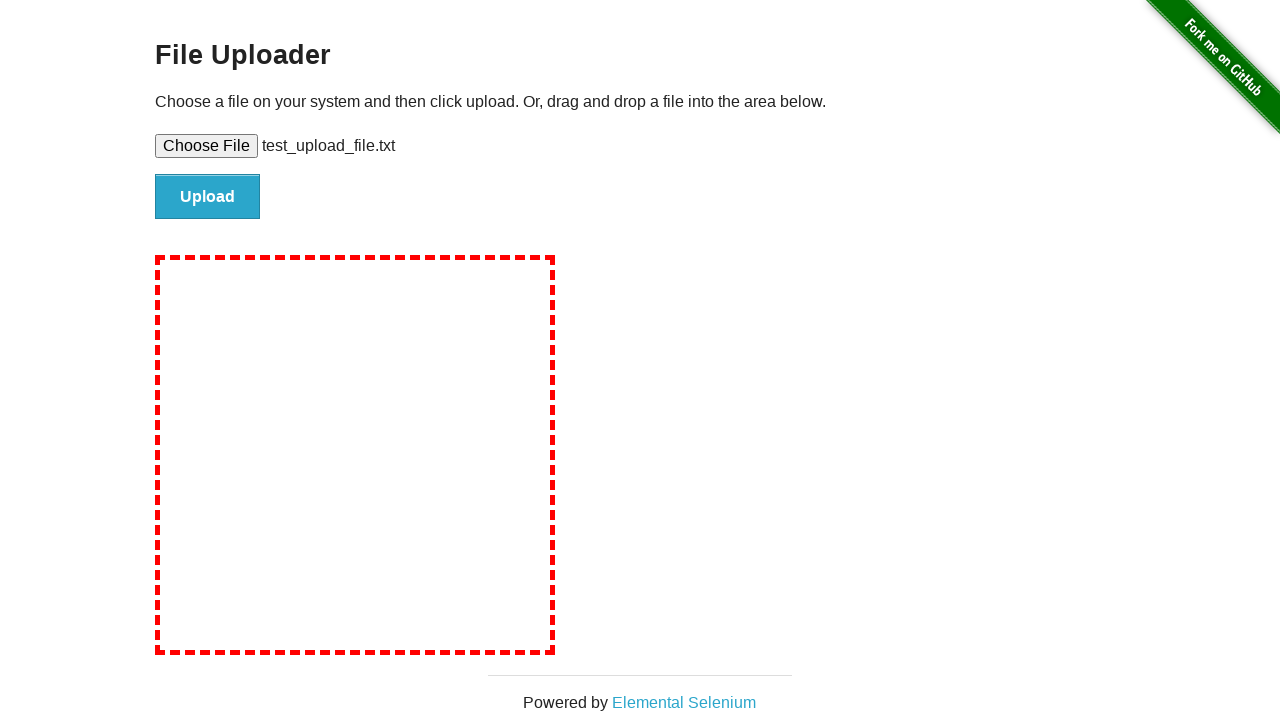

Clicked upload button to submit file at (208, 197) on #file-submit
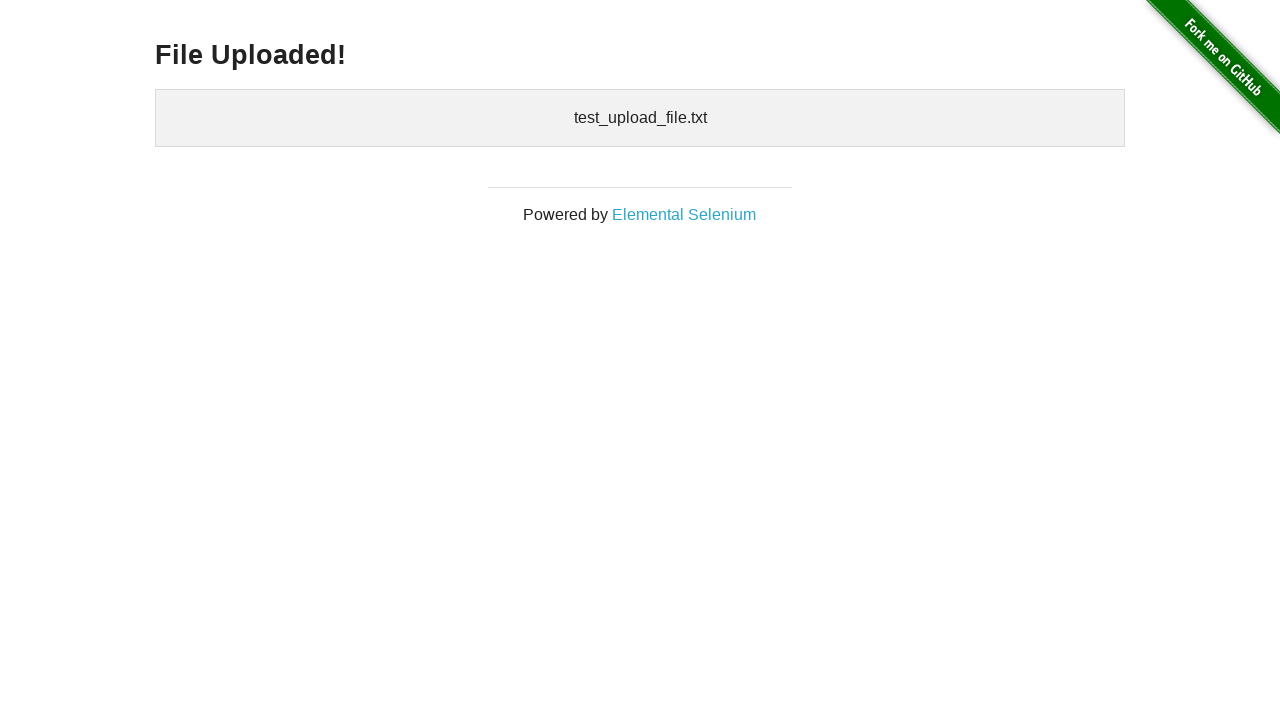

File upload confirmation heading loaded
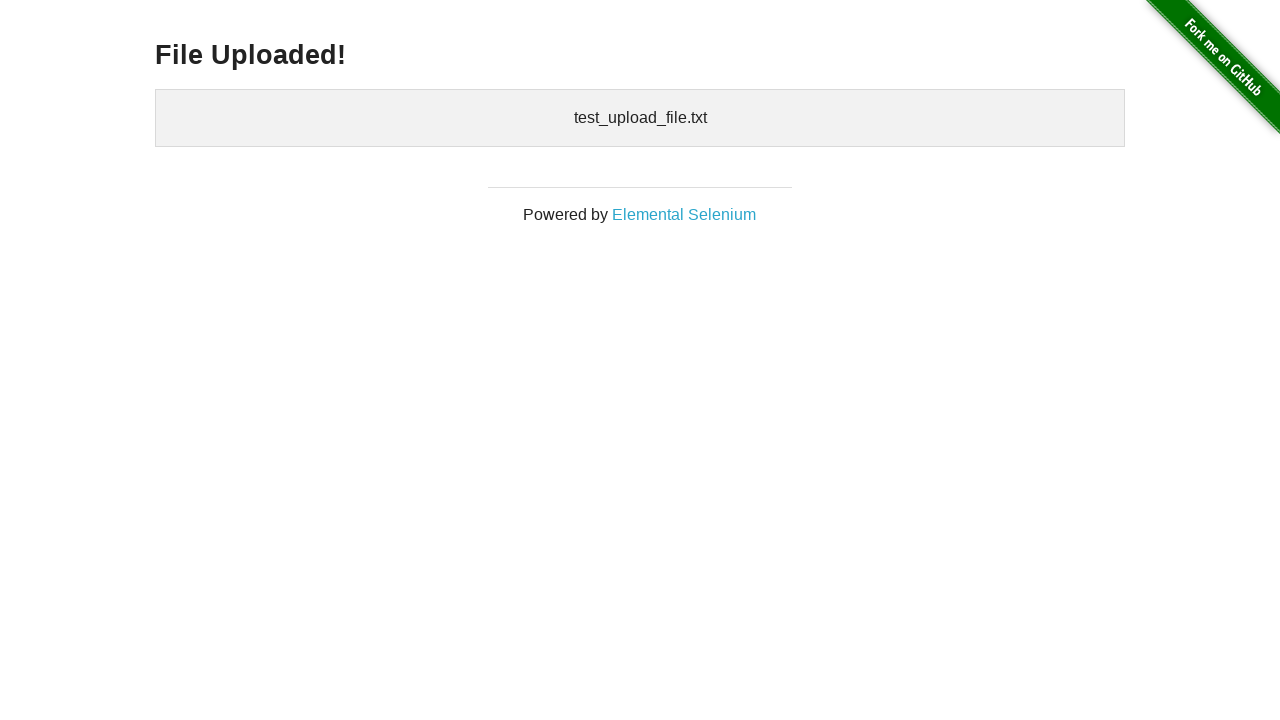

Verified 'File Uploaded!' confirmation message is visible
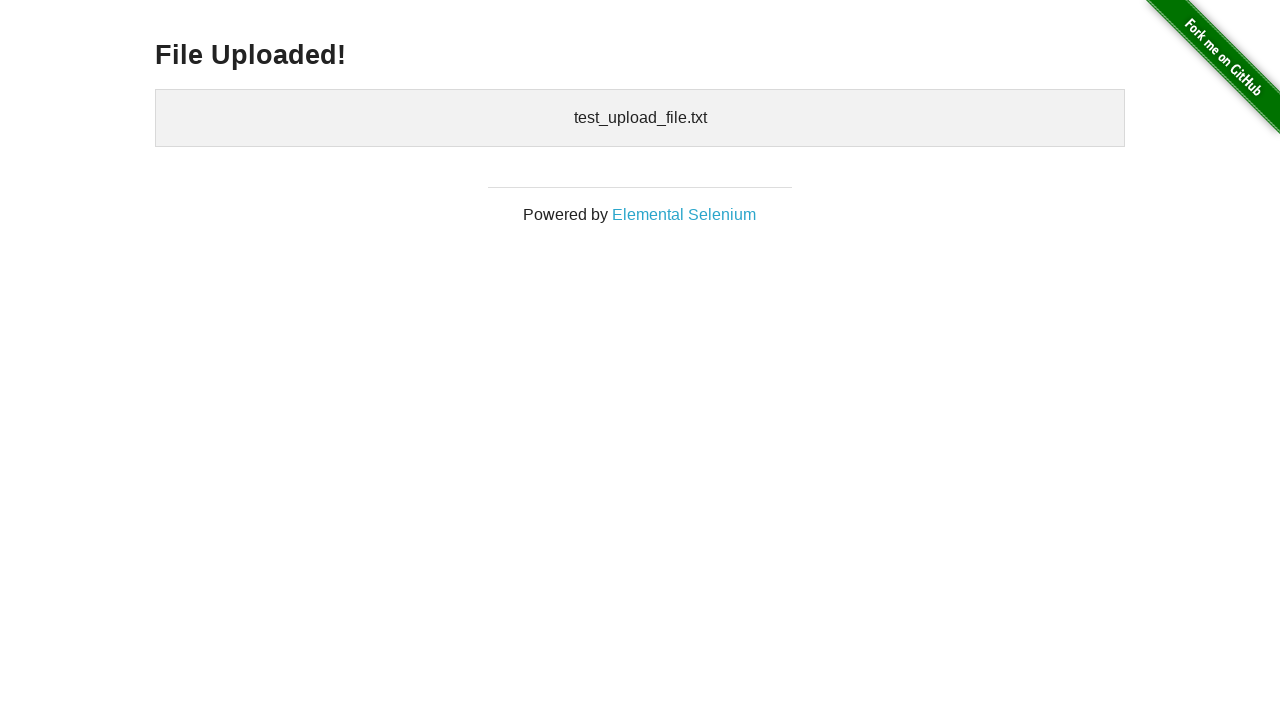

Cleaned up temporary test file
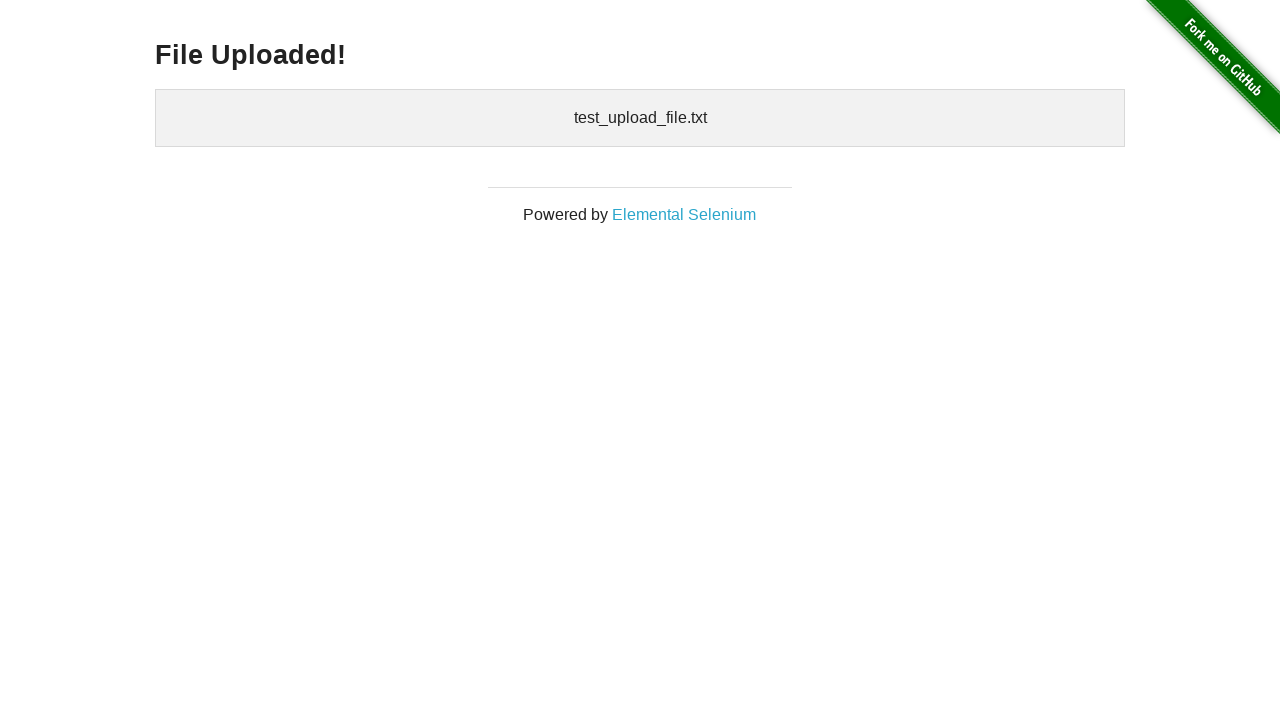

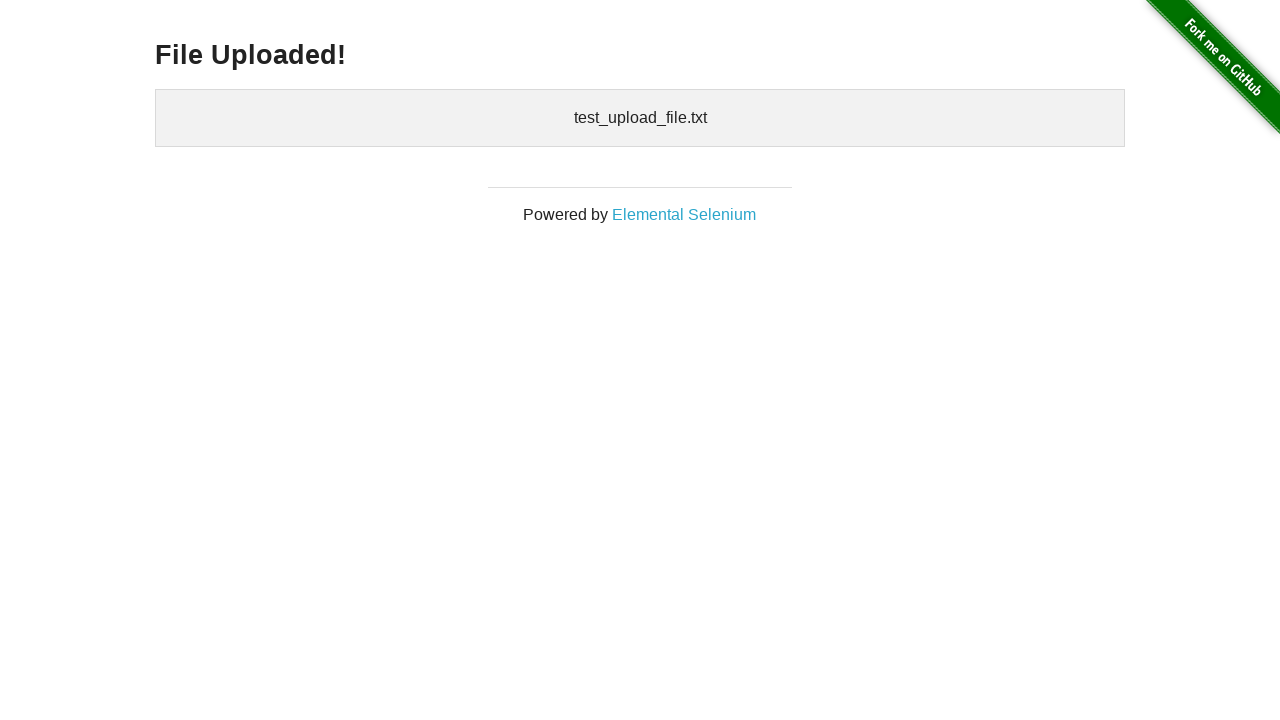